Tests division operation in the calculator by entering two numbers, selecting divide operation, and calculating

Starting URL: https://testsheepnz.github.io/BasicCalculator.html

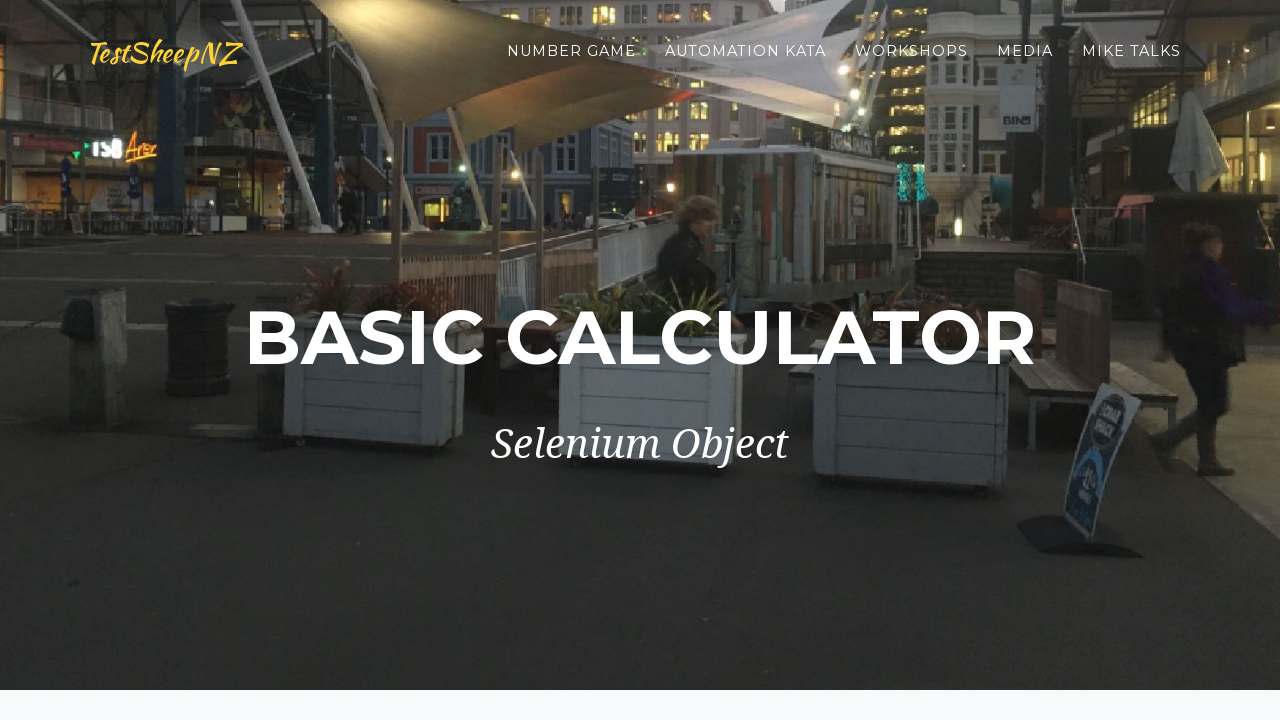

Entered first number 2.215 in the number1 field on #number1Field
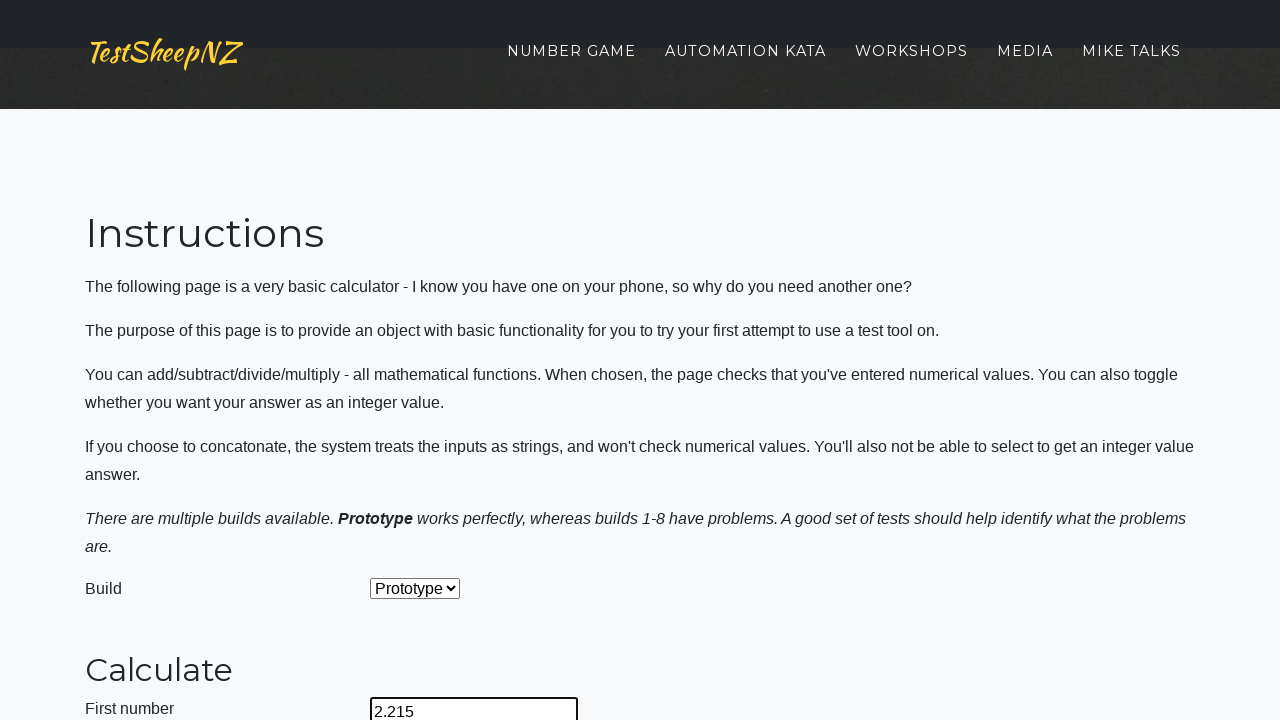

Entered second number 7 in the number2 field on #number2Field
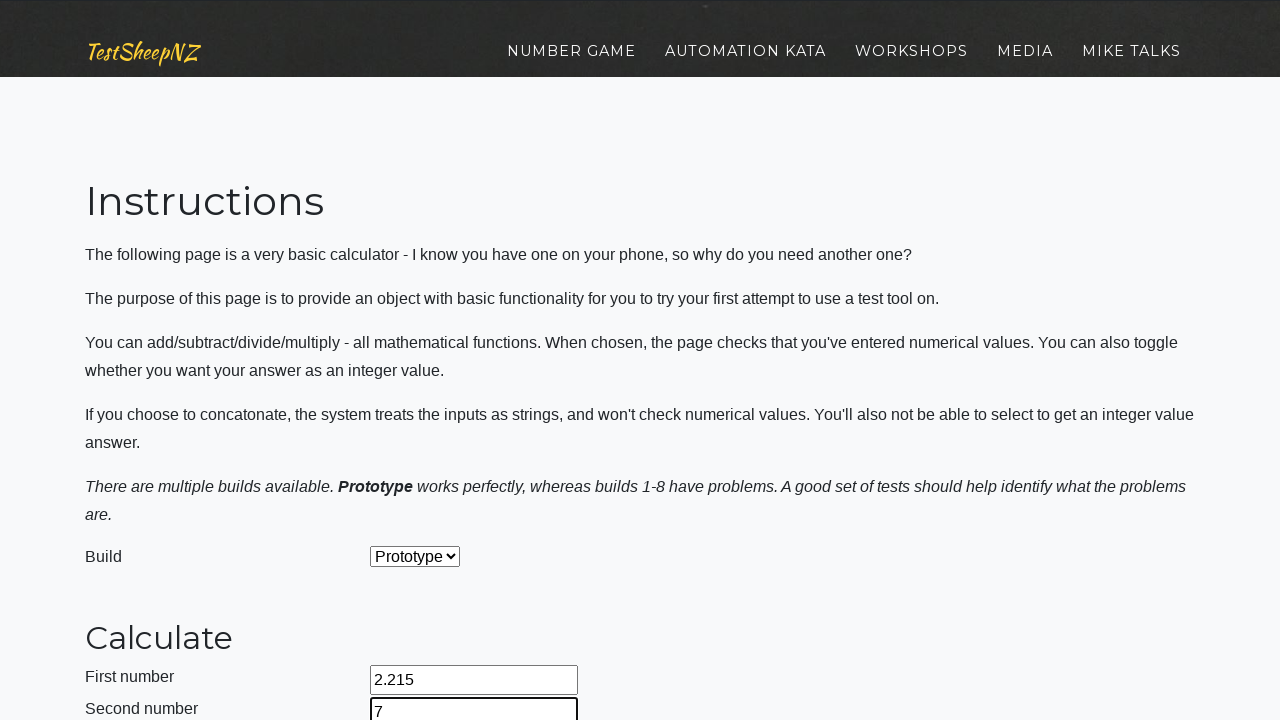

Selected division operation from dropdown (index 3) on #selectOperationDropdown
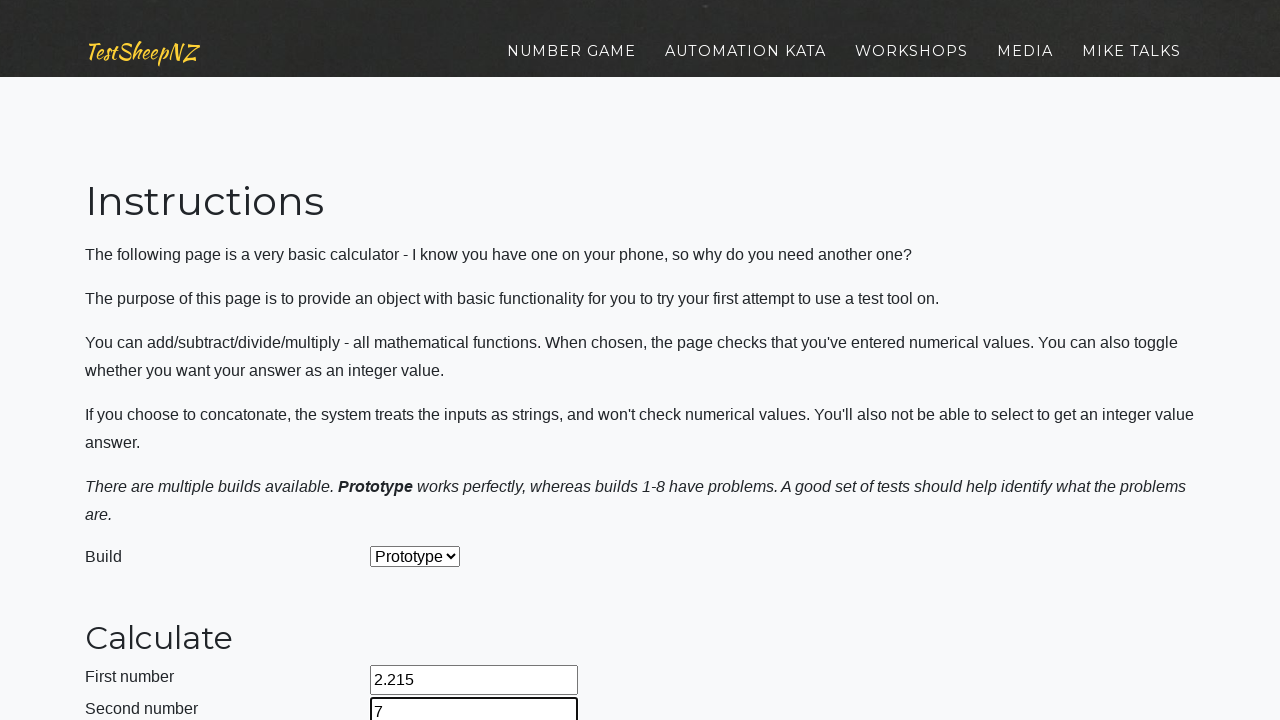

Clicked calculate button to perform division at (422, 361) on #calculateButton
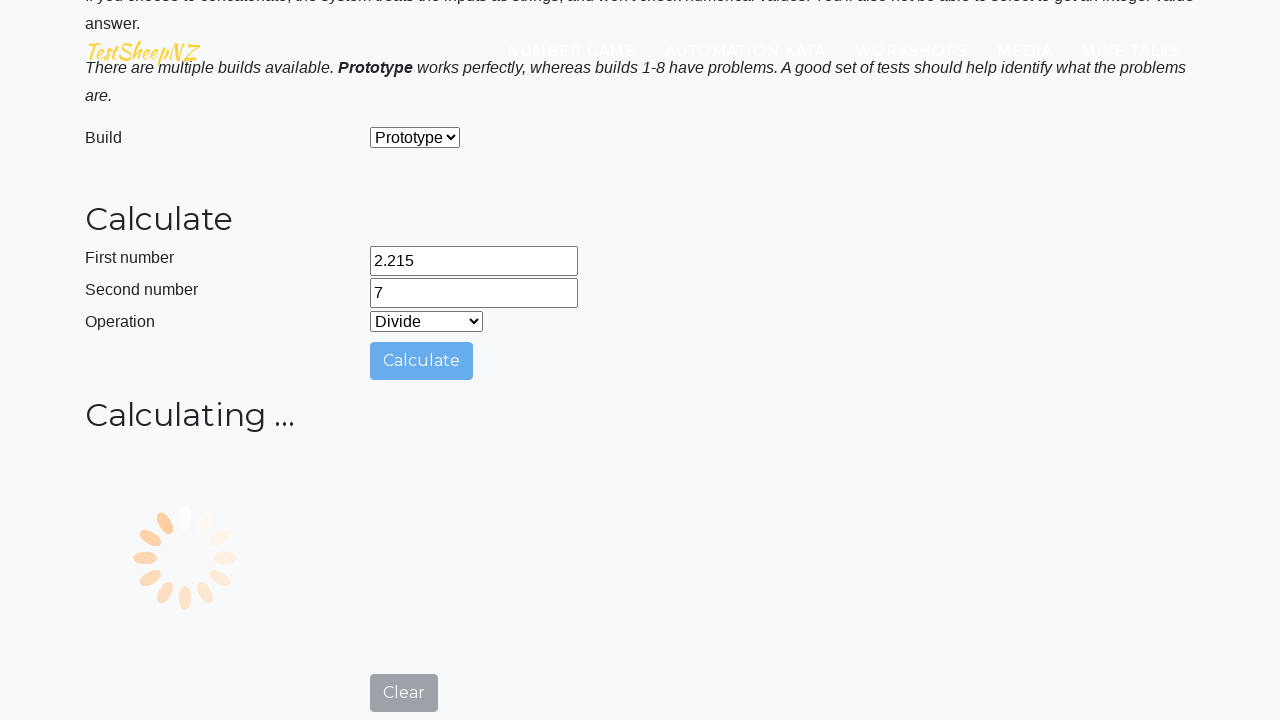

Division result loaded and displayed in answer field
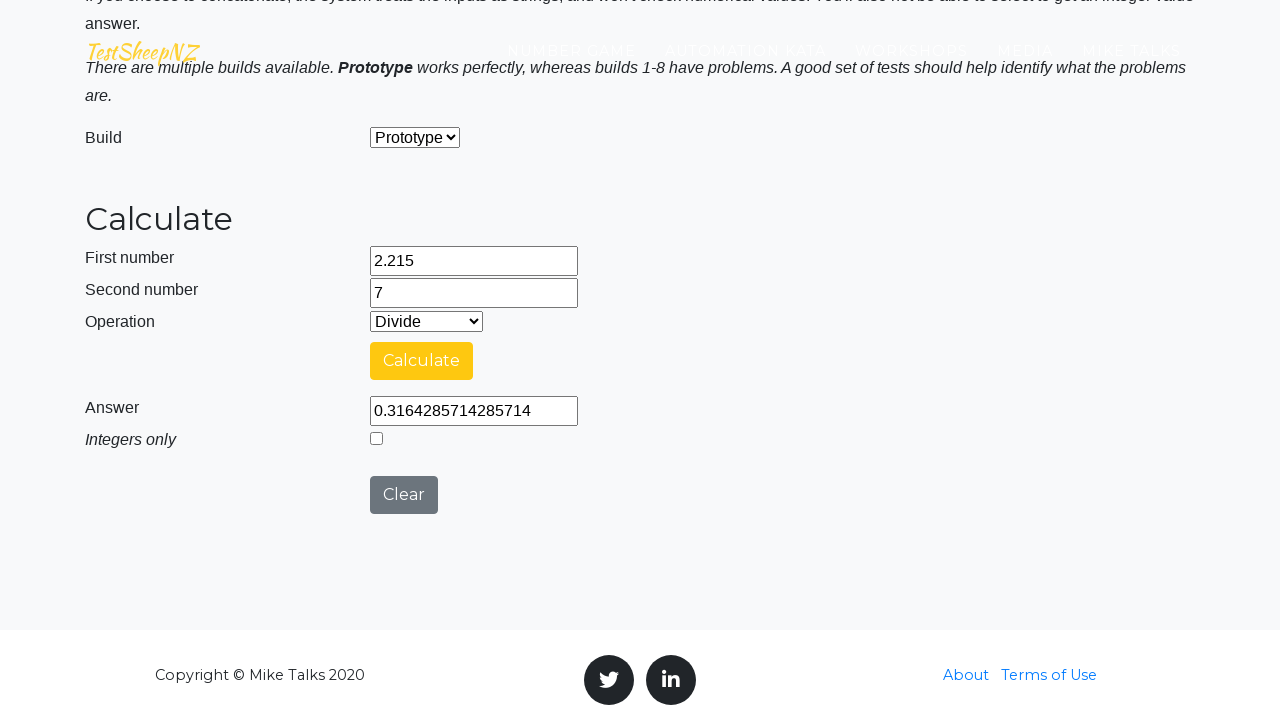

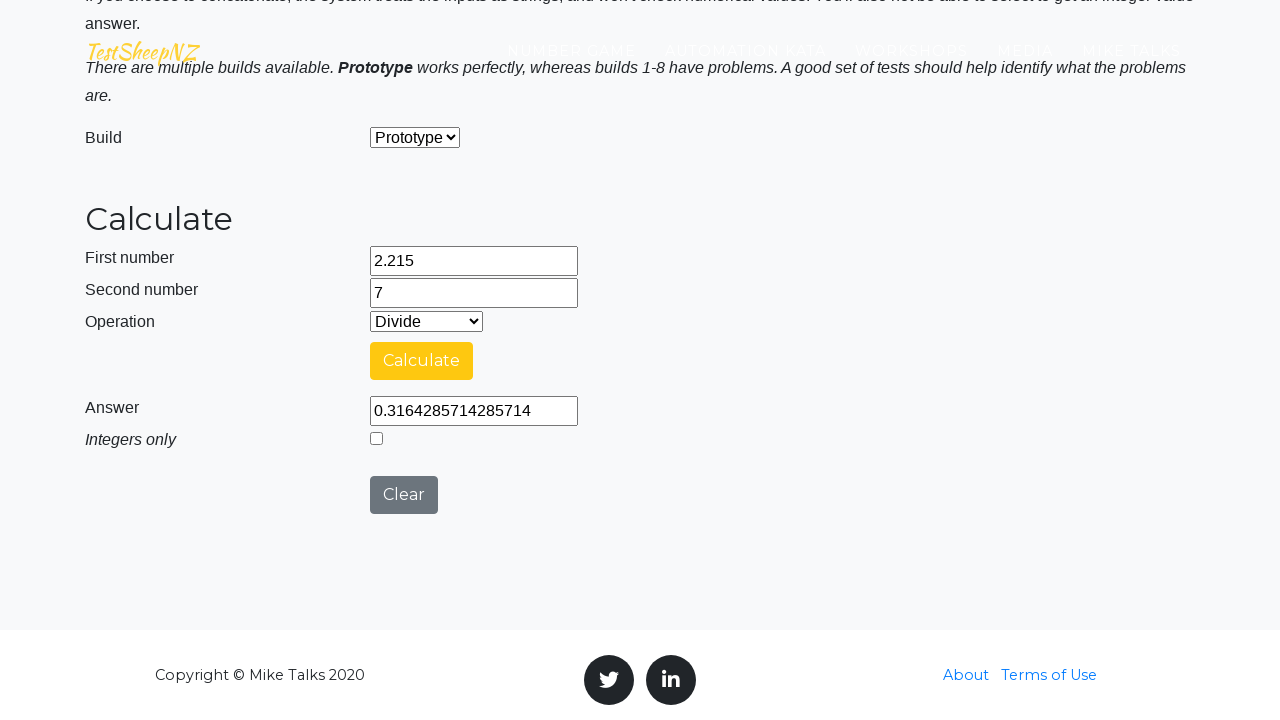